Tests click functionality by clicking the Add Element button and verifying a new element appears

Starting URL: https://the-internet.herokuapp.com/add_remove_elements/

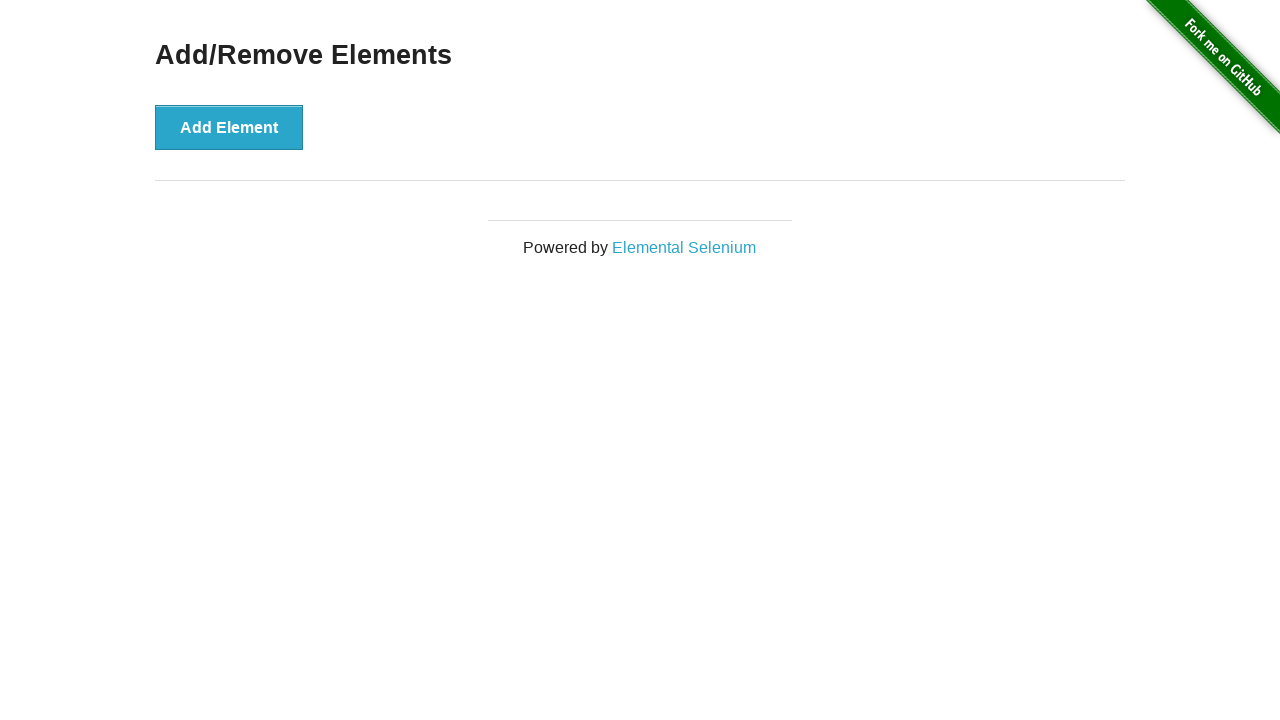

Waited for page to load (networkidle)
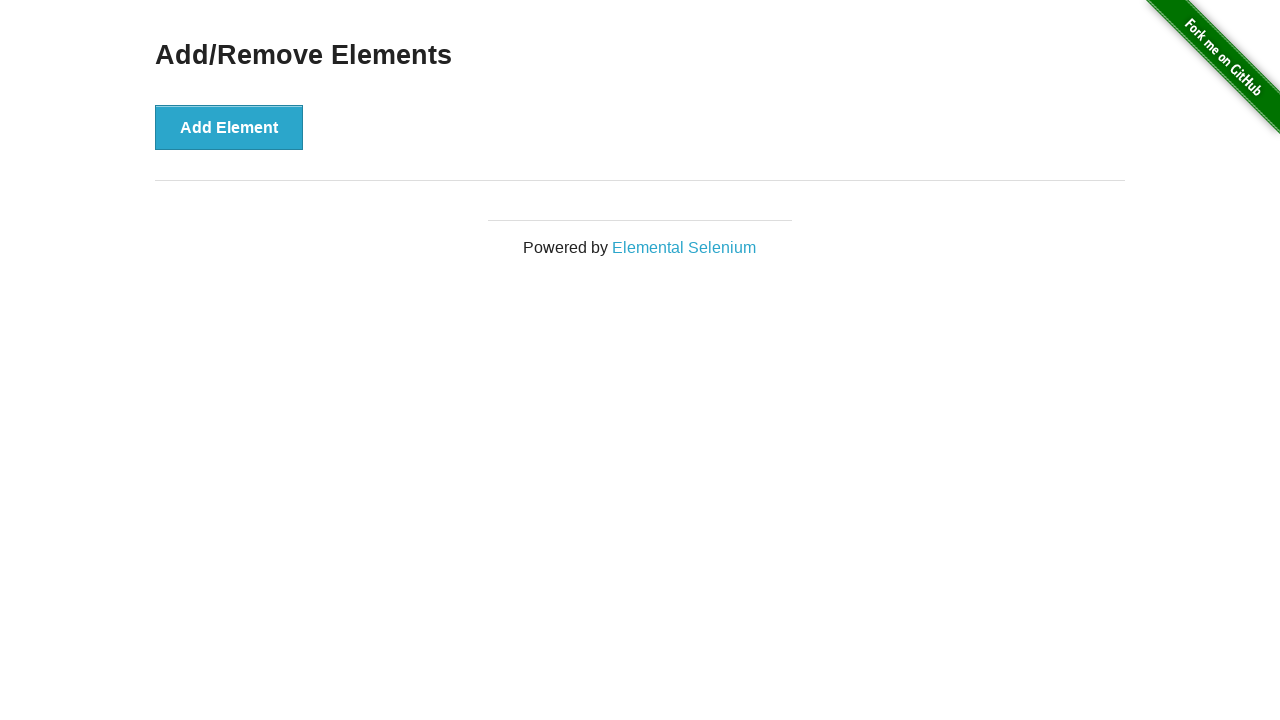

Verified no manually added elements exist initially
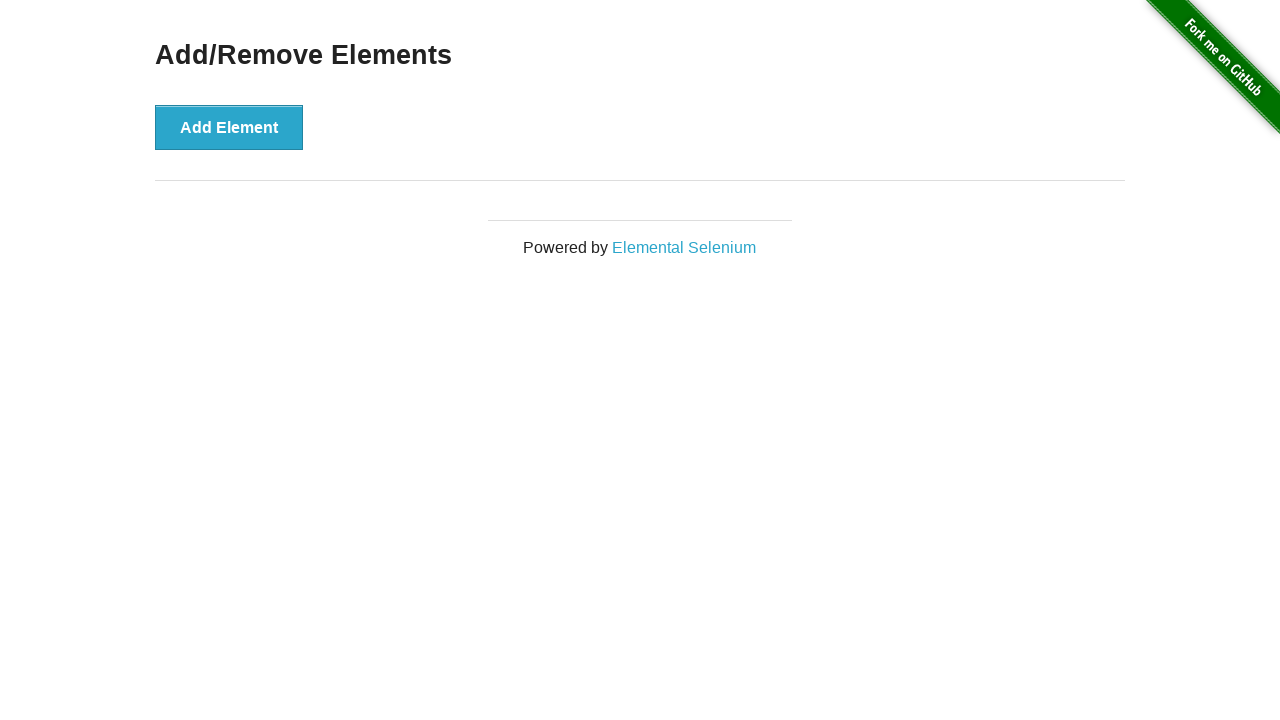

Clicked the 'Add Element' button at (229, 127) on button:has-text("Add Element")
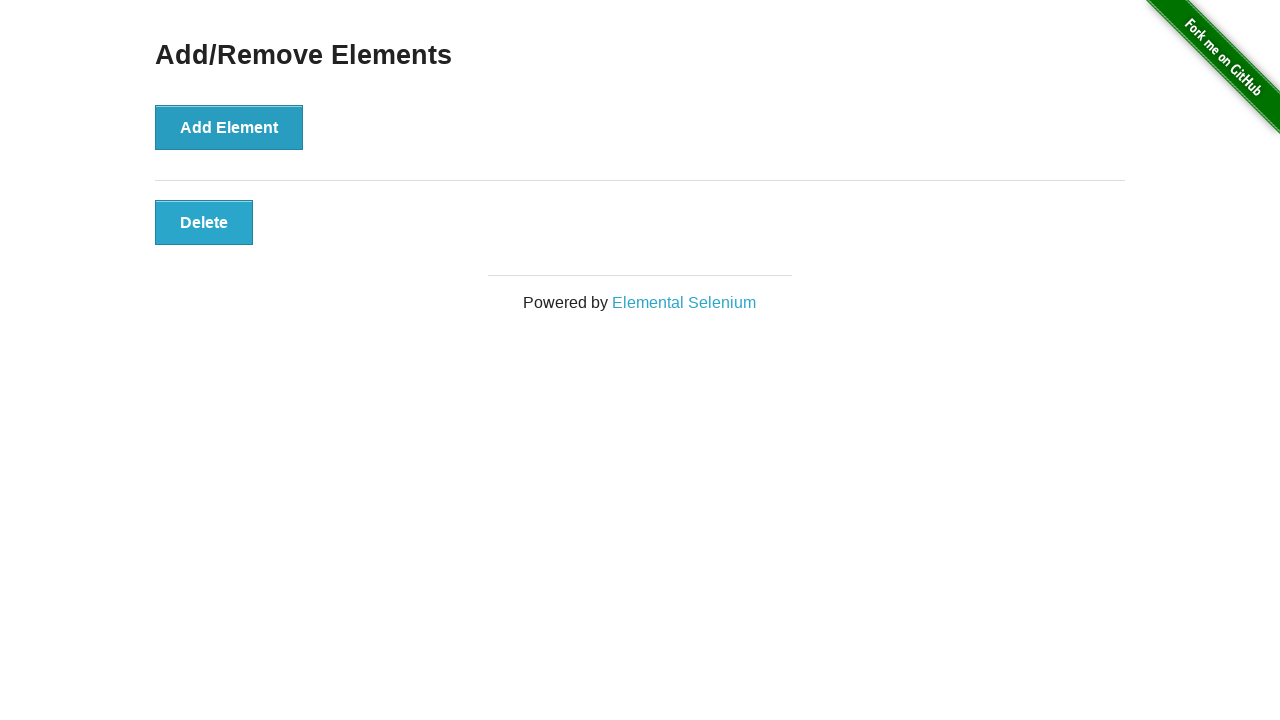

Waited for the new element to appear
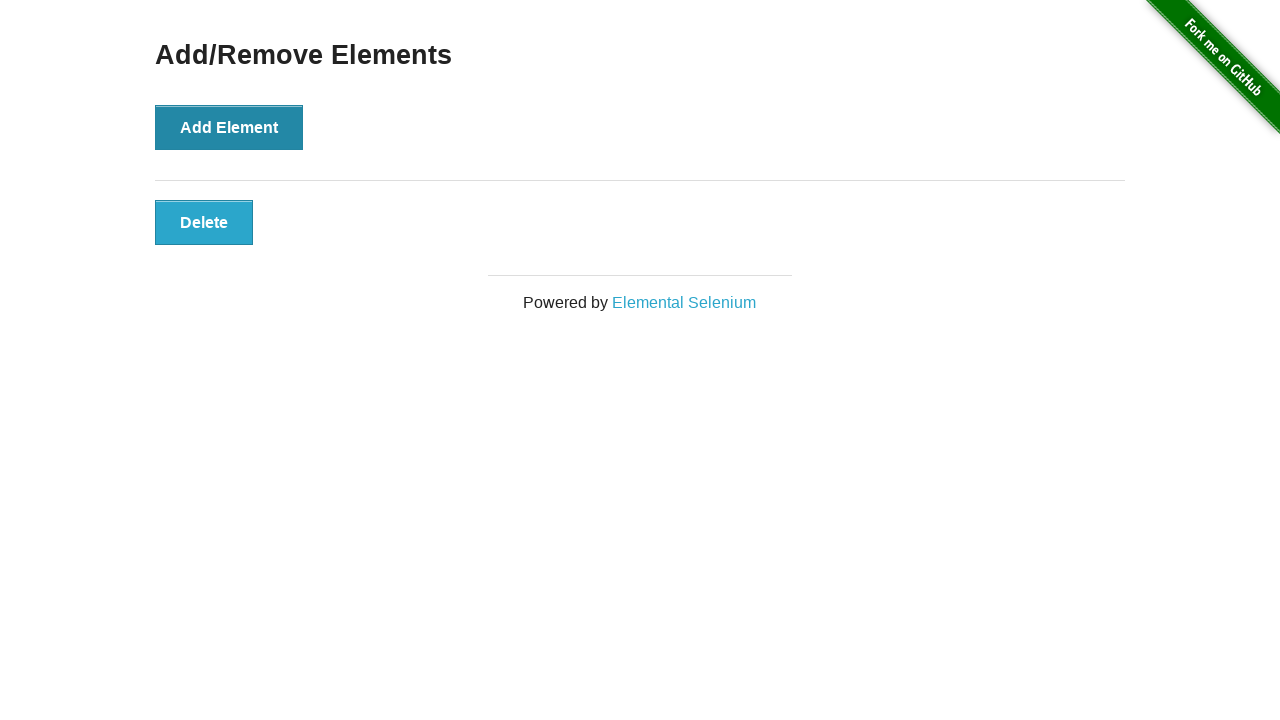

Verified that exactly one manually added element now exists
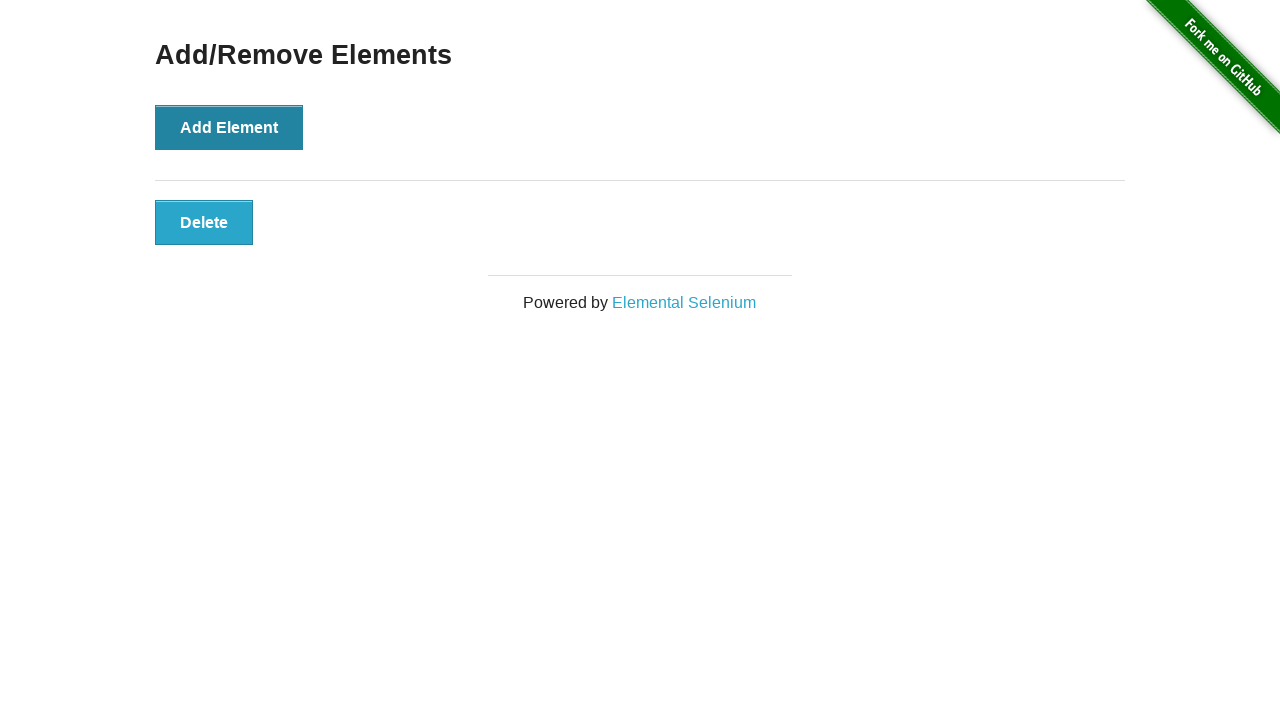

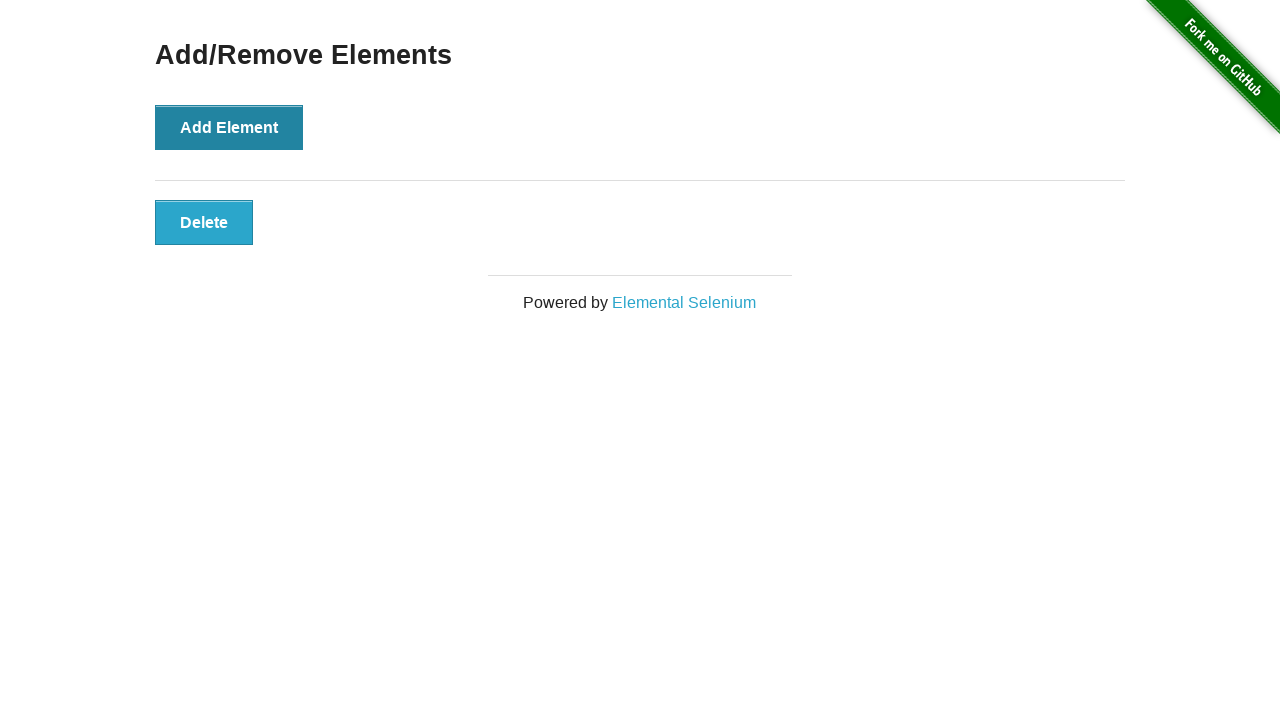